Navigates to SpiceJet beta website and clicks on a text input field, likely to initiate a flight search or booking interaction.

Starting URL: https://beta.spicejet.com/

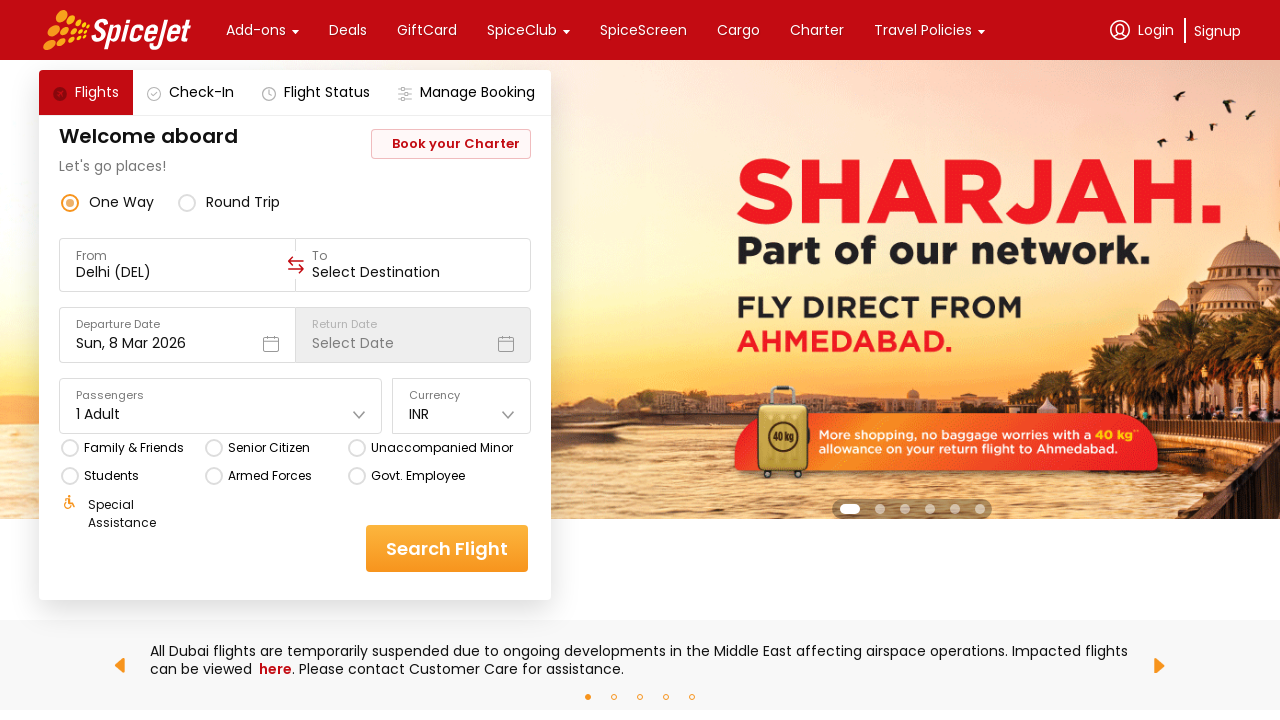

Waited for SpiceJet beta website to load (networkidle)
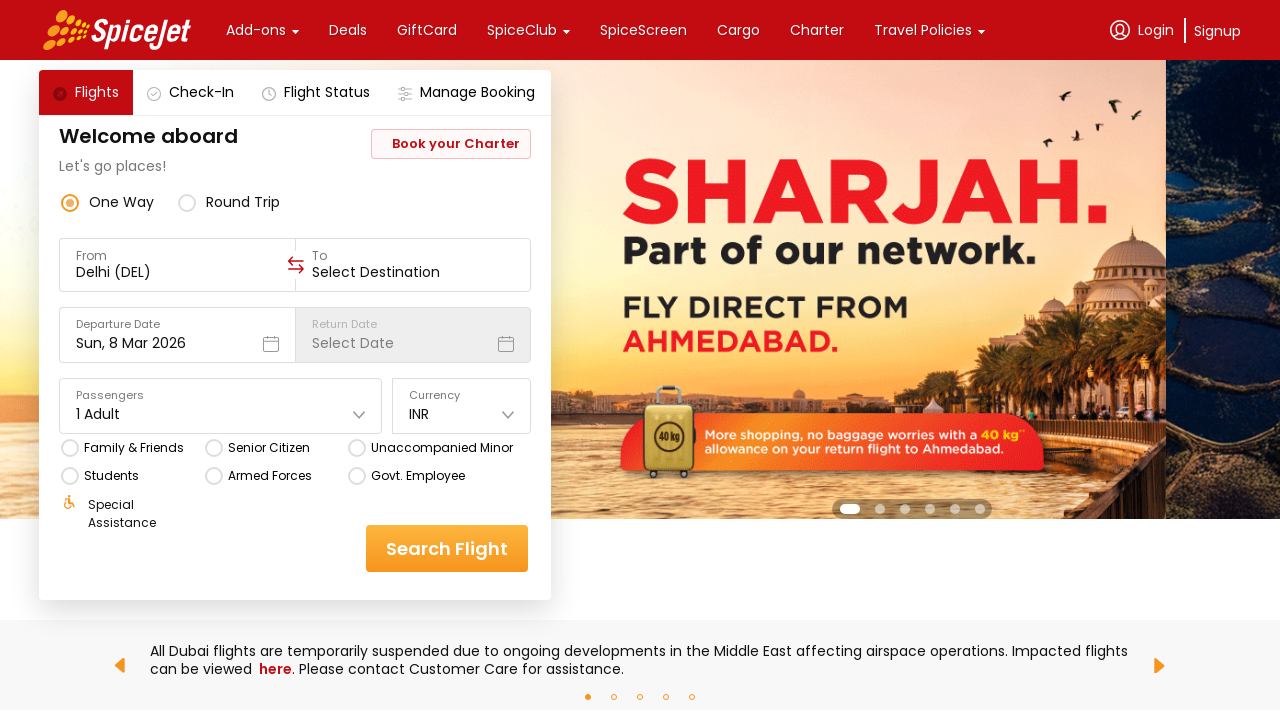

Clicked on text input field to initiate flight search at (178, 272) on input[type='text']
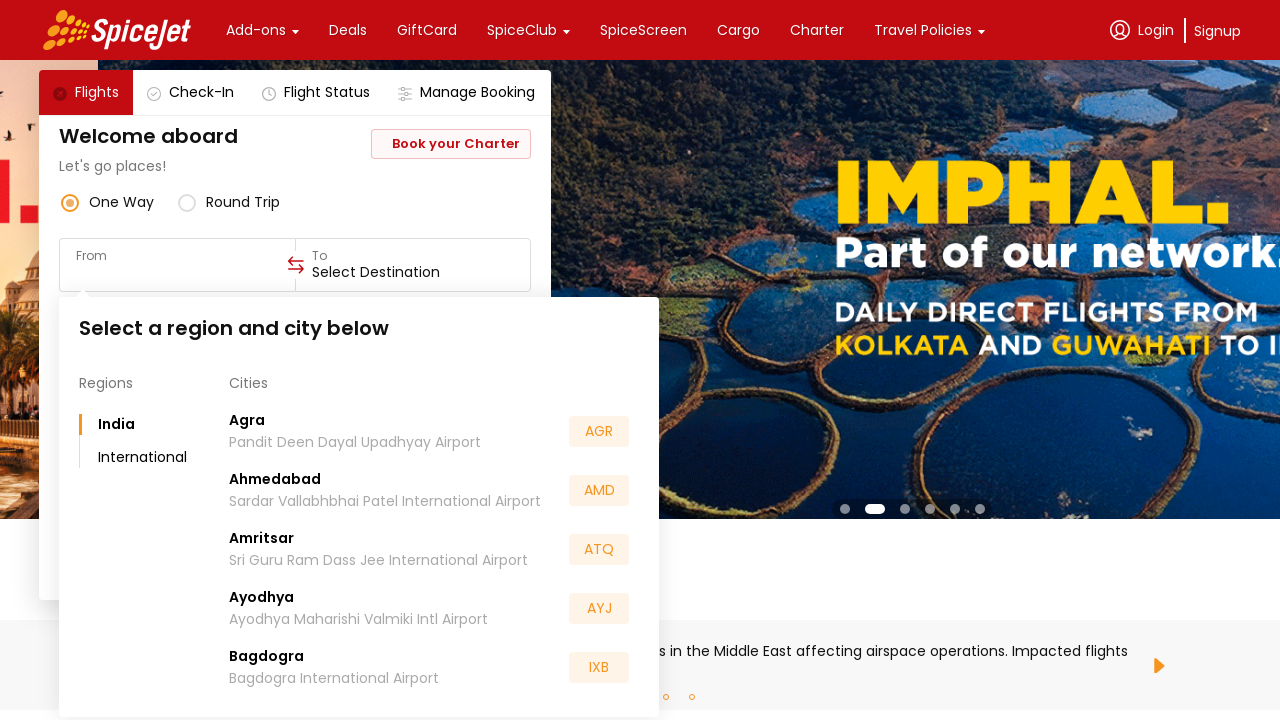

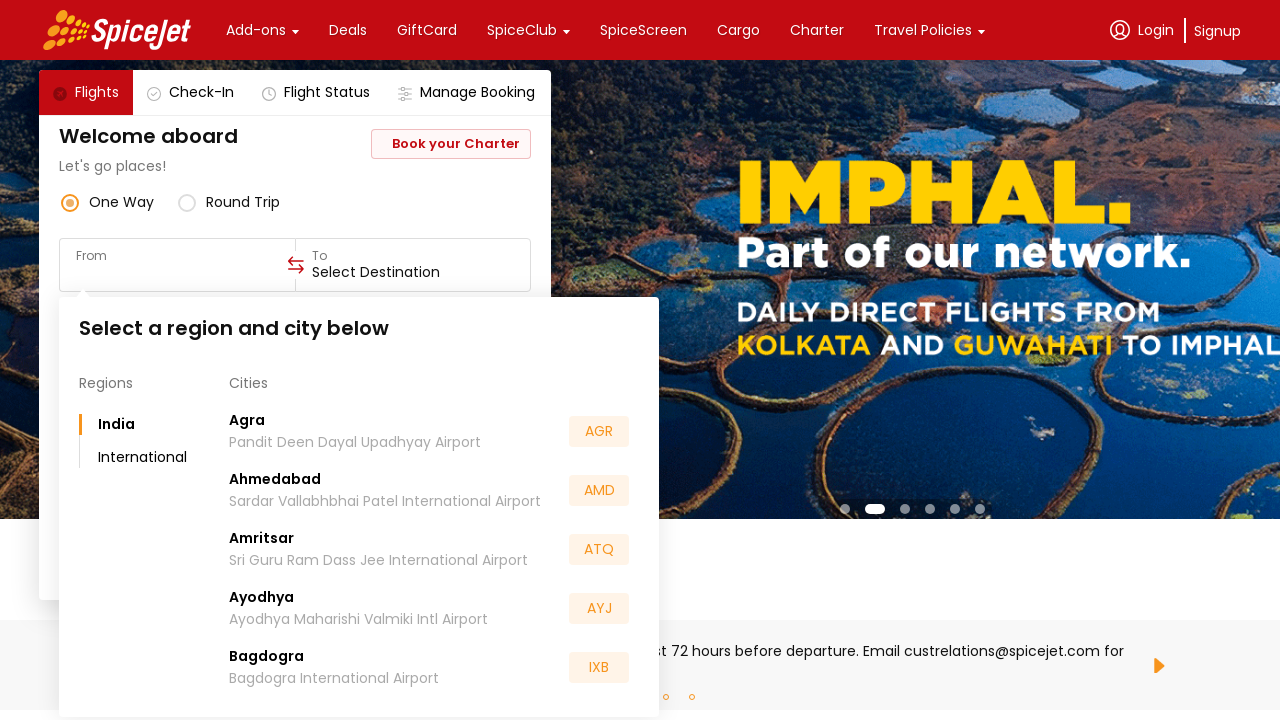